Tests slider functionality by dragging the slider handle to maximum and minimum positions

Starting URL: https://demoqa.com/slider

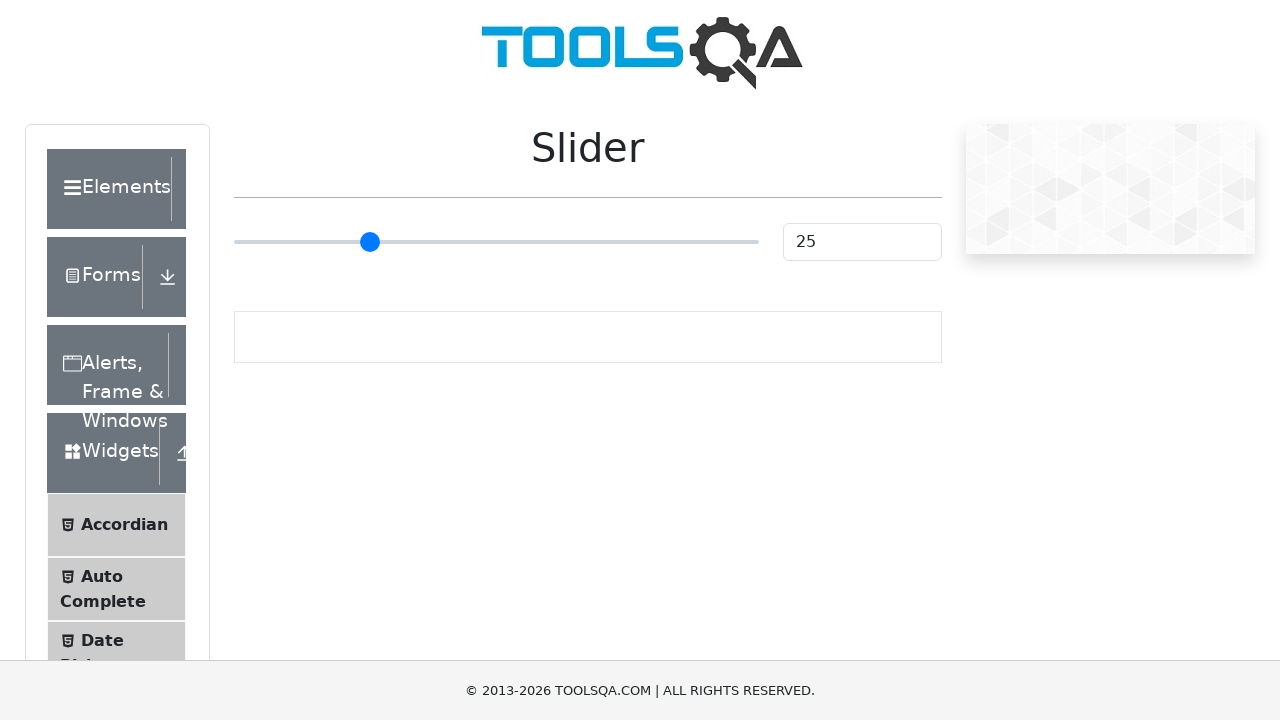

Located slider element with input[type='range'] selector
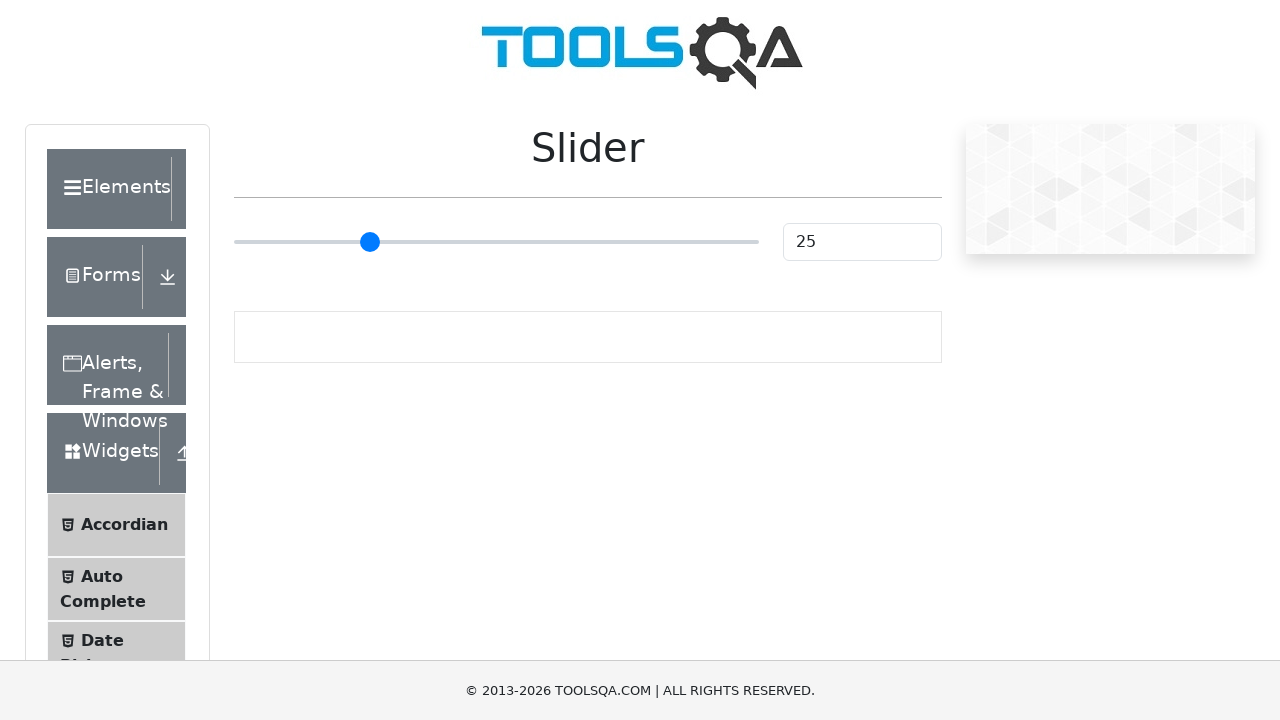

Retrieved slider bounding box for drag operations
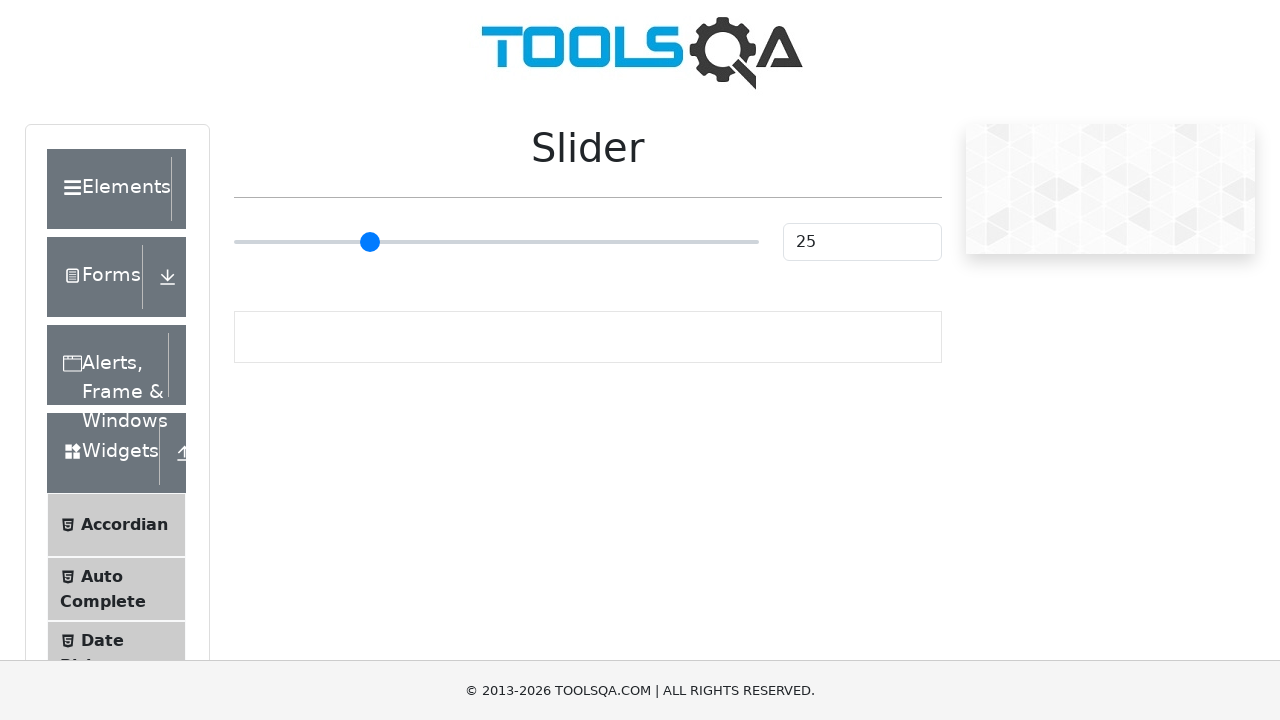

Moved mouse to center of slider handle at (496, 242)
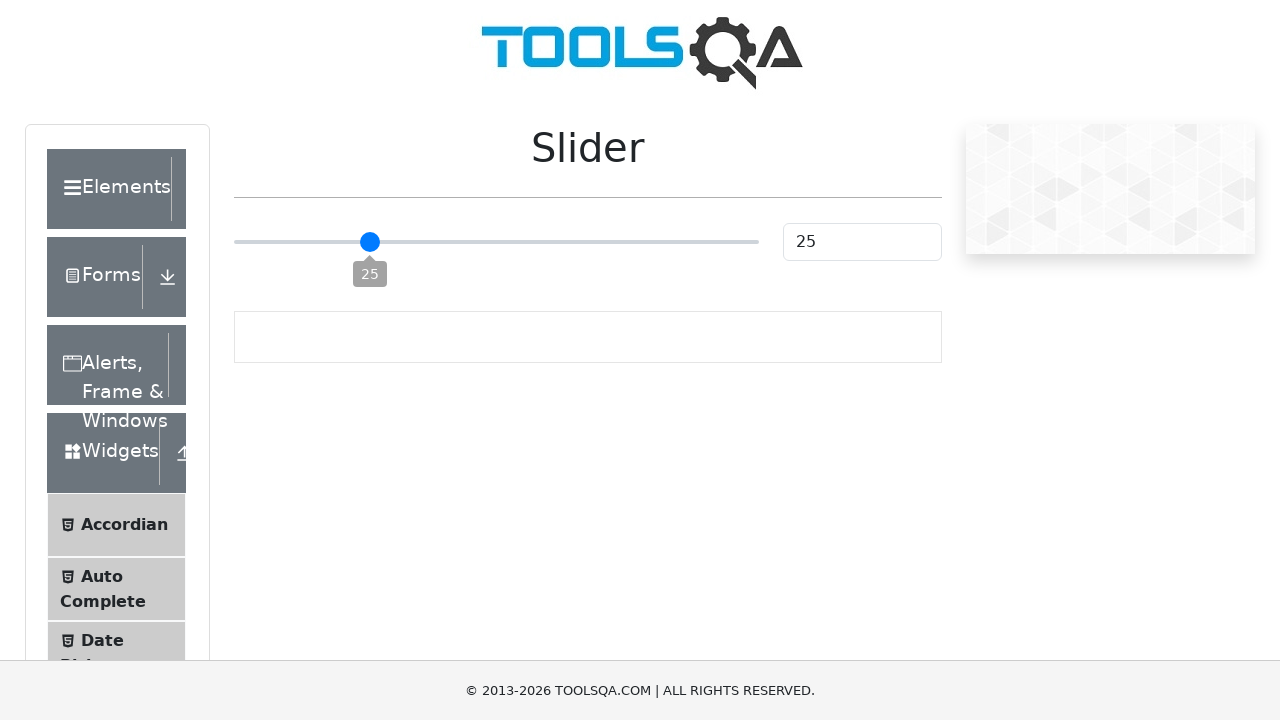

Pressed mouse button down on slider handle at (496, 242)
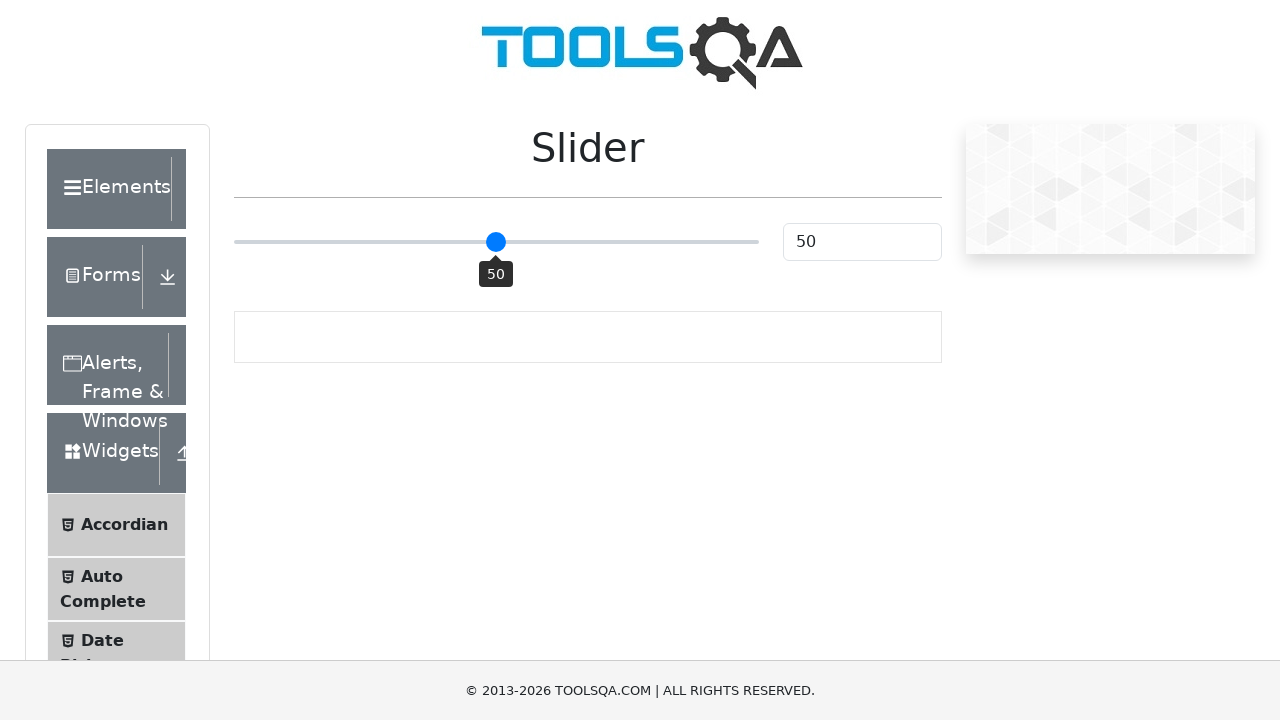

Dragged slider handle 200 pixels to the right (maximum position) at (696, 242)
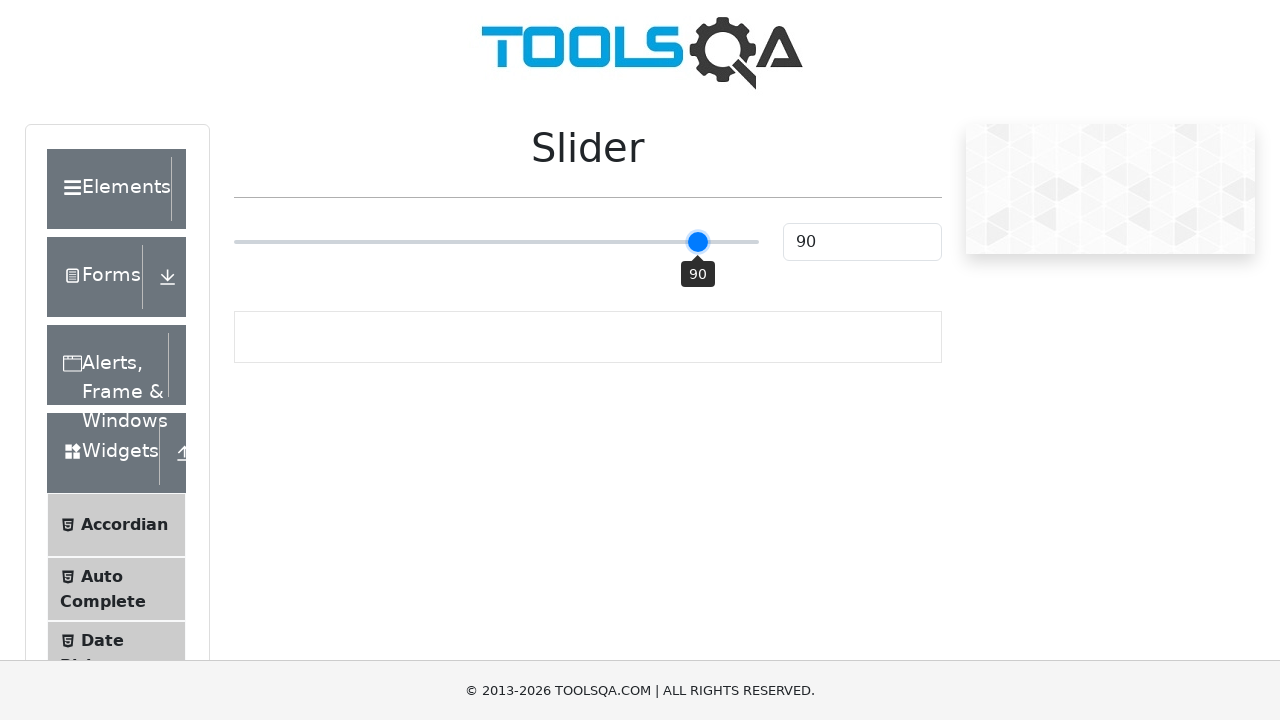

Released mouse button at maximum slider position at (696, 242)
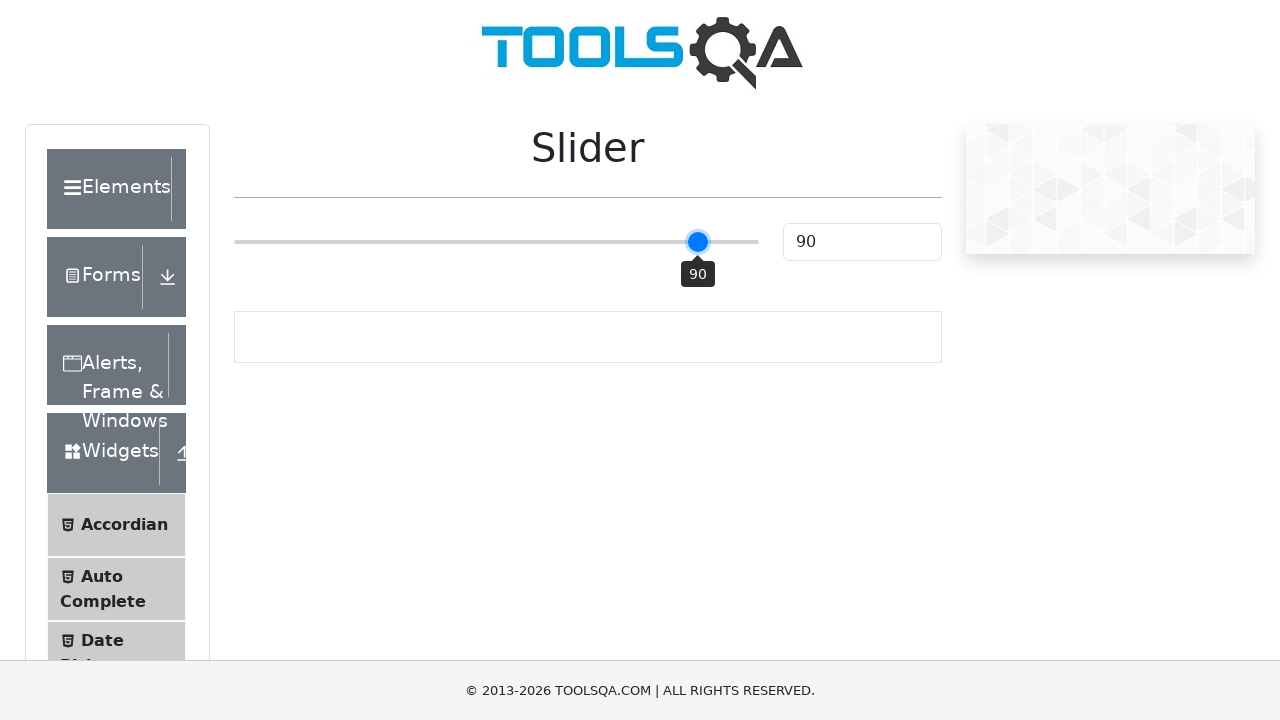

Moved mouse to slider handle at current position at (696, 242)
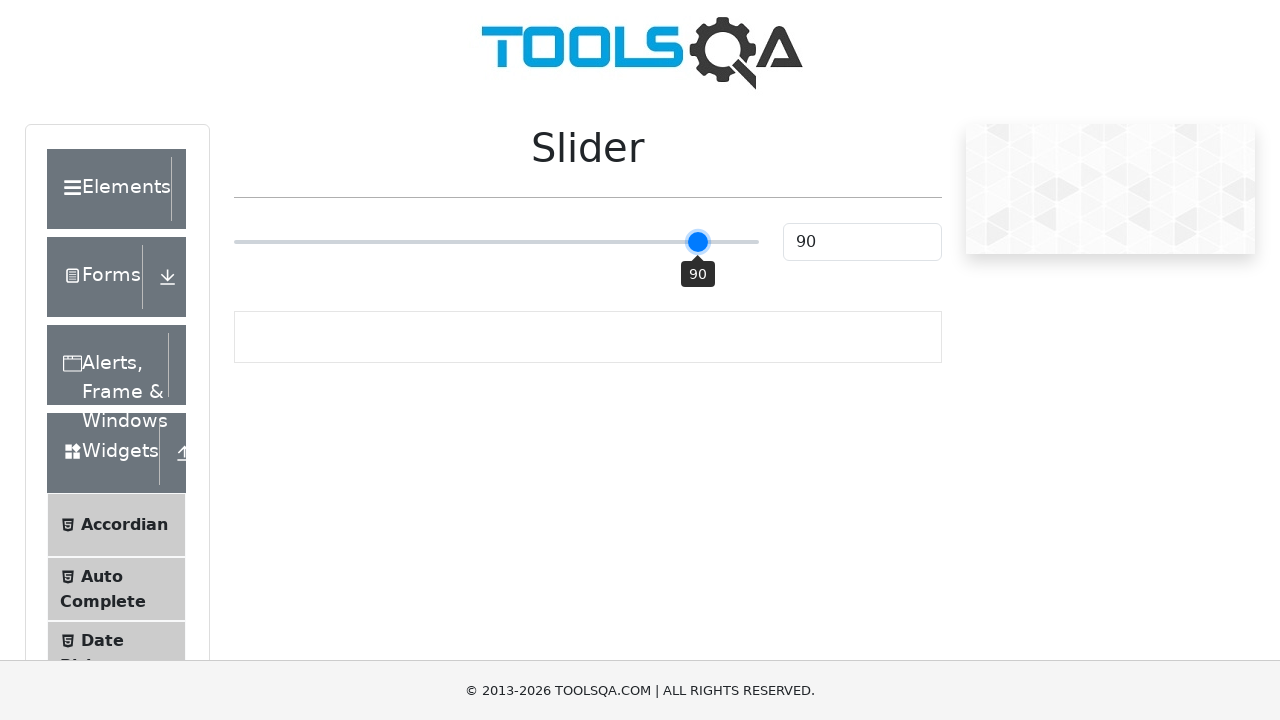

Pressed mouse button down on slider handle at (696, 242)
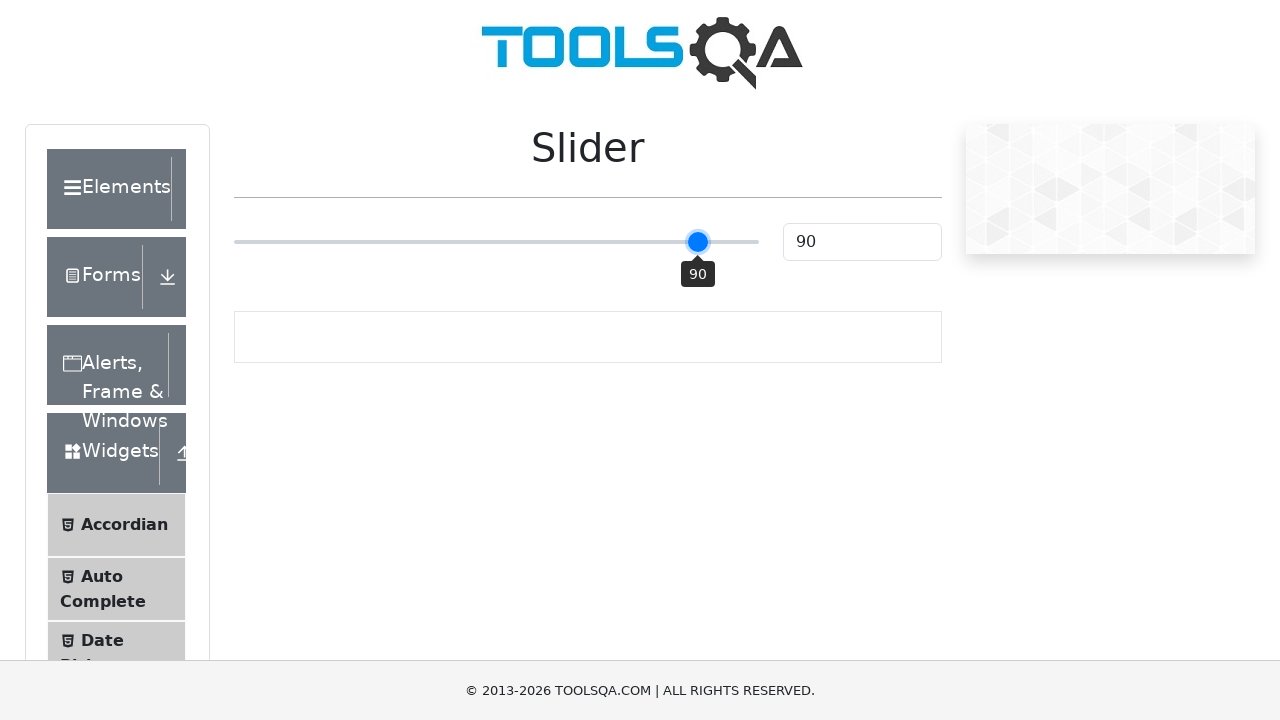

Dragged slider handle 200 pixels to the left (minimum position) at (496, 242)
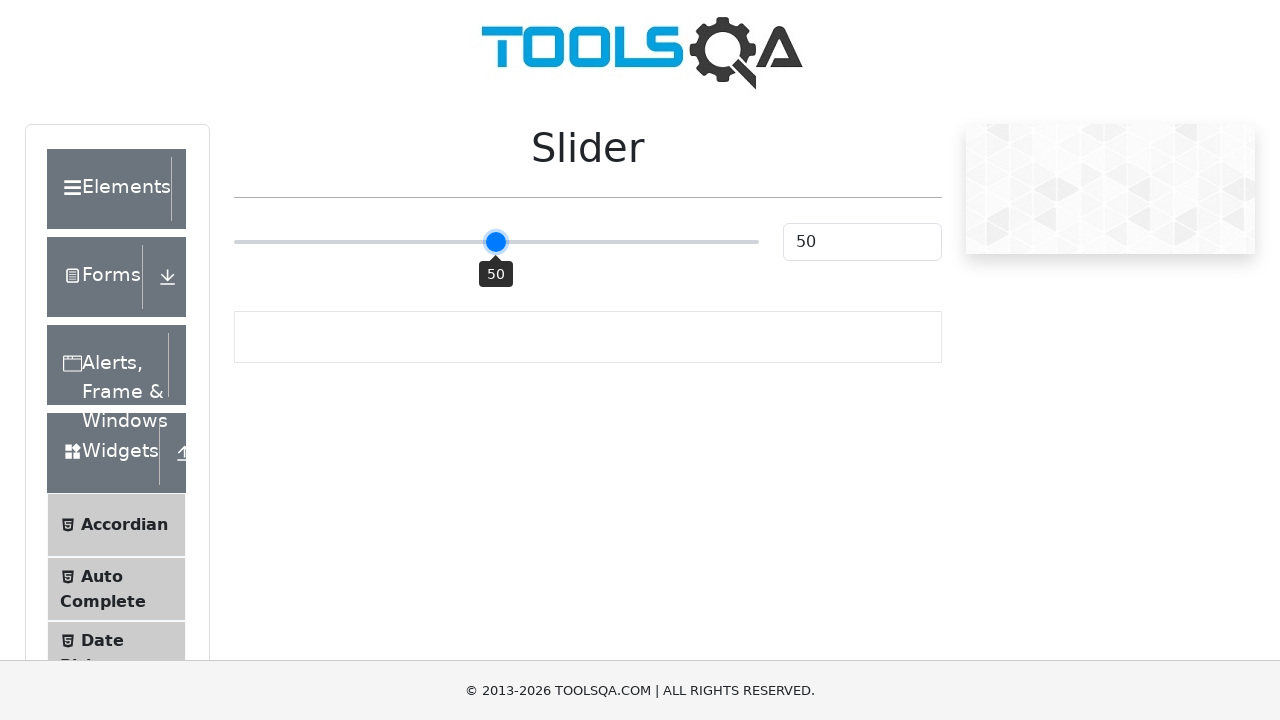

Released mouse button at minimum slider position at (496, 242)
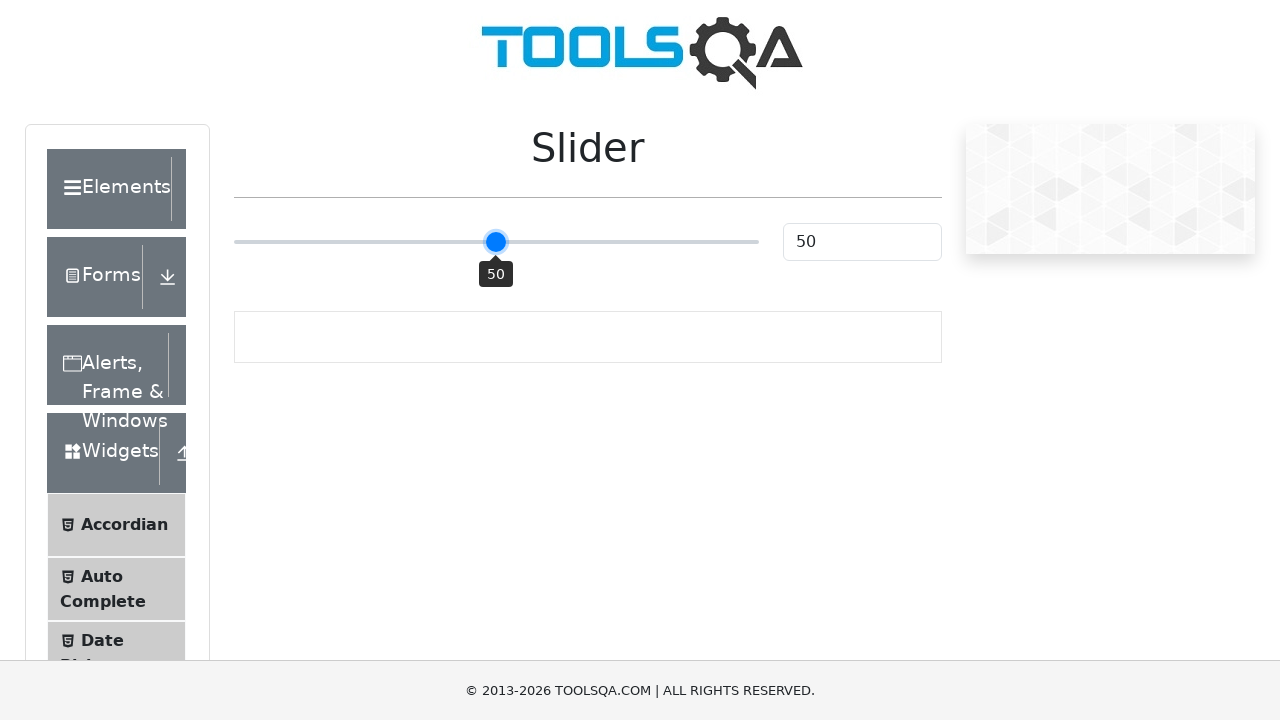

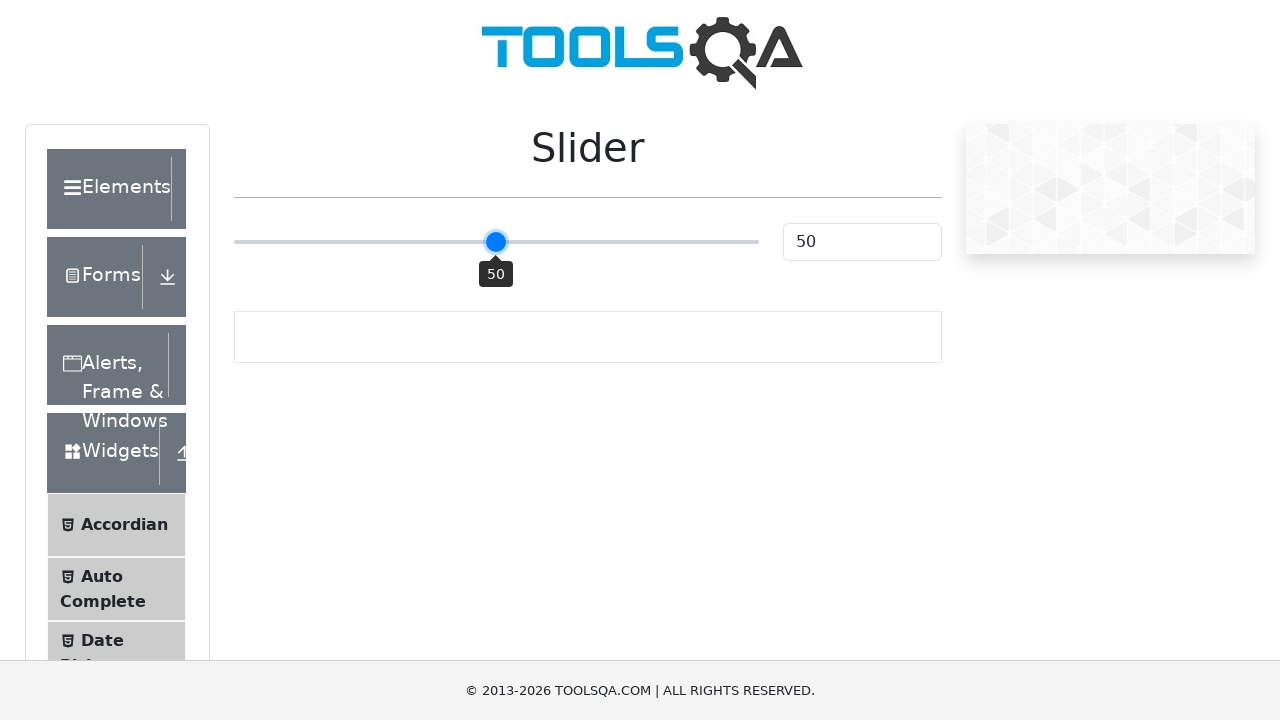